Tests radio button selection functionality by clicking on radio buttons and iterating through a group of radio buttons to select a specific option

Starting URL: http://www.echoecho.com/htmlforms10.htm

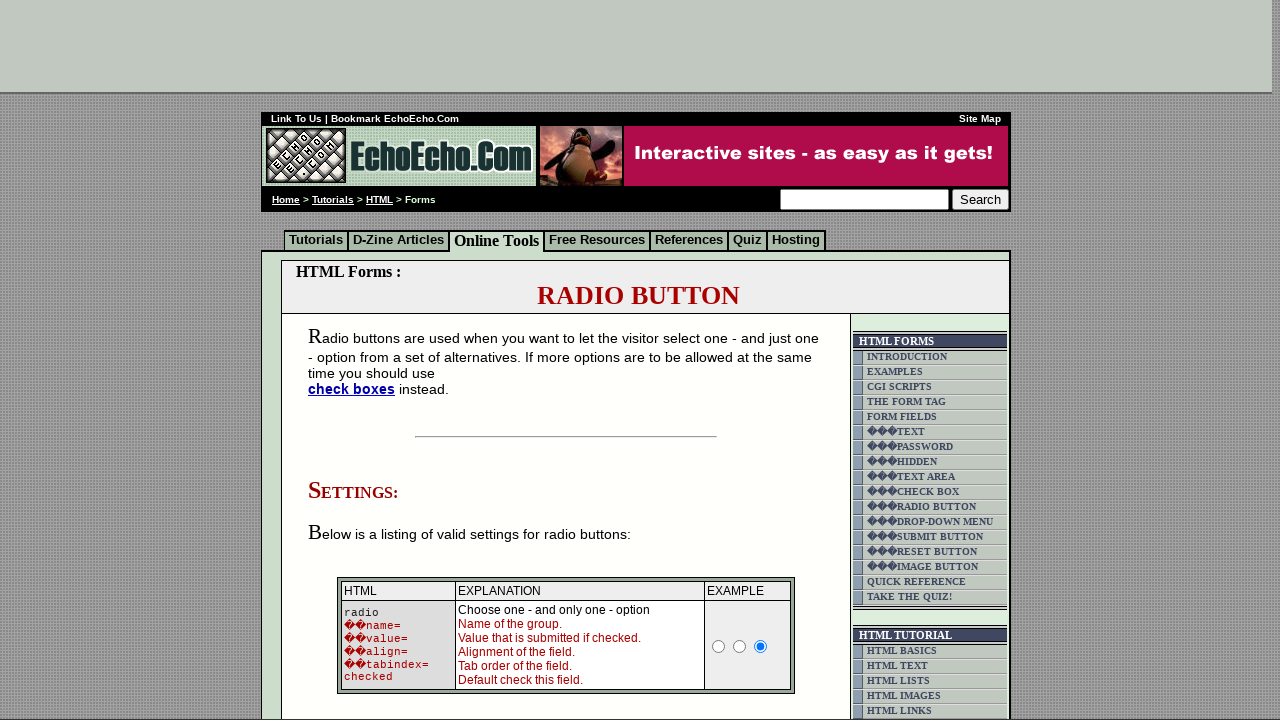

Clicked on the 'Milk' radio button at (356, 360) on input[value='Milk']
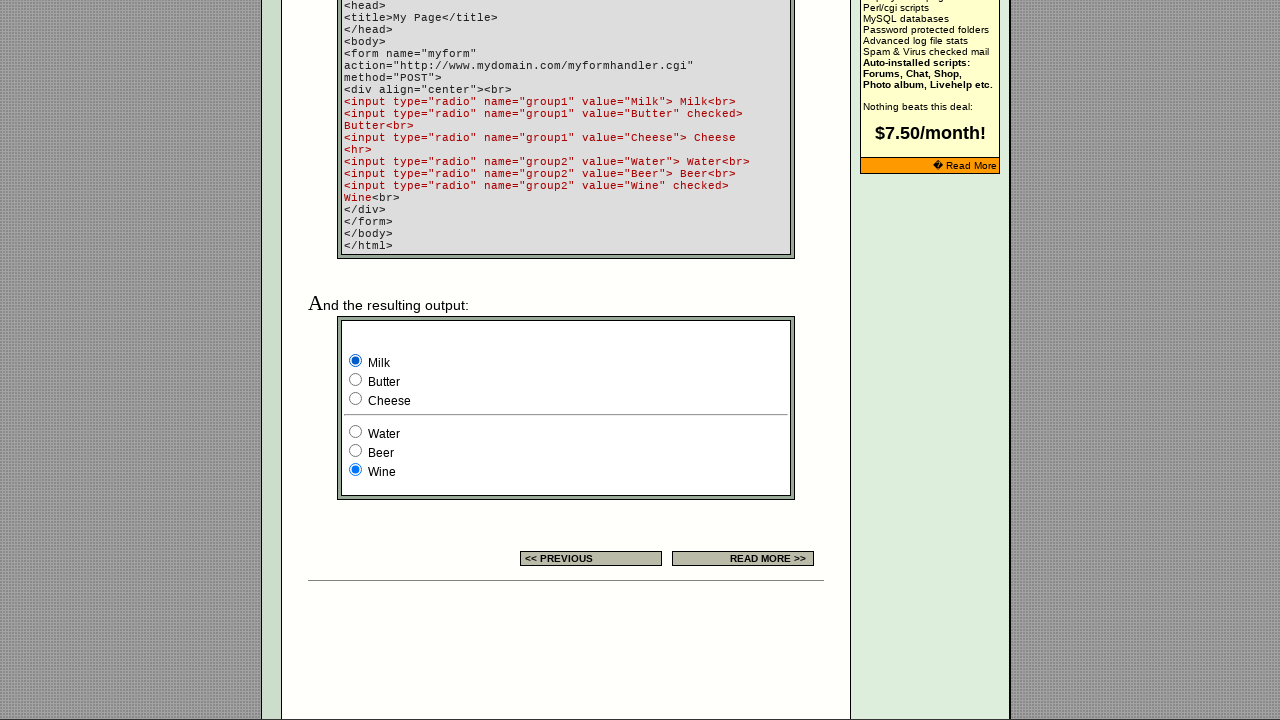

Retrieved all radio buttons from group1
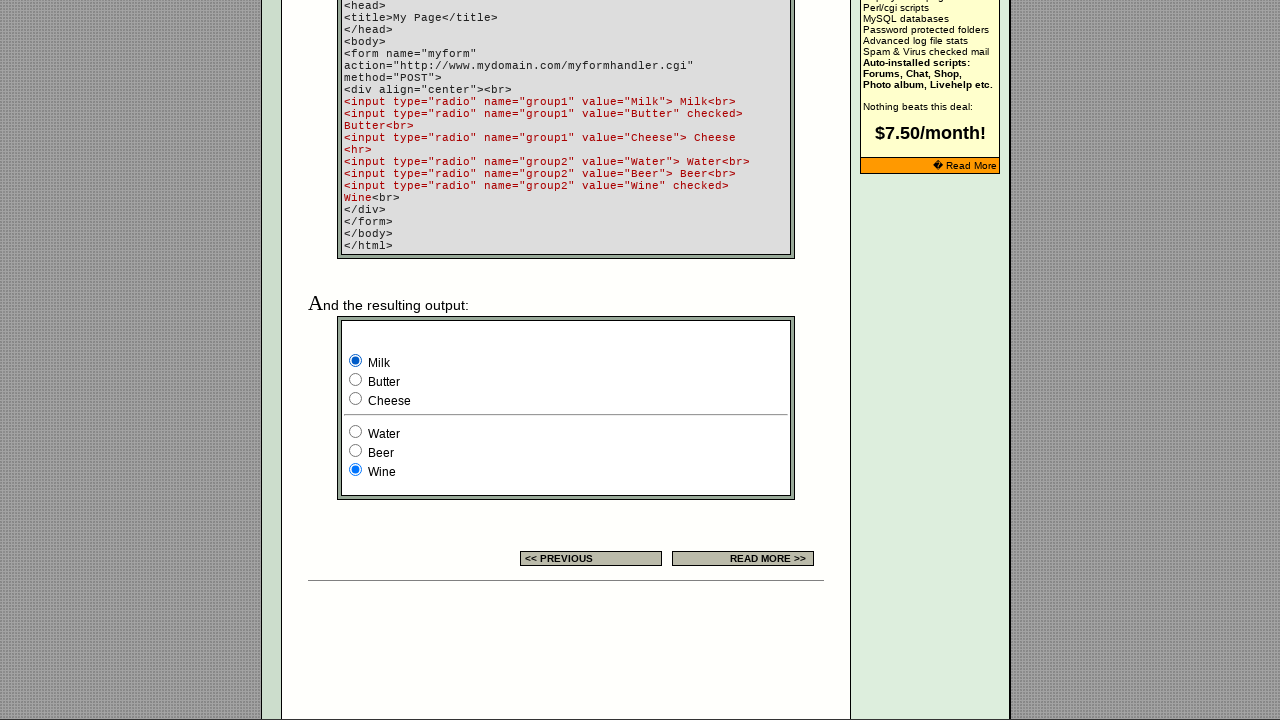

Clicked on the 'Cheese' radio button at (356, 398) on input[name='group1'] >> nth=2
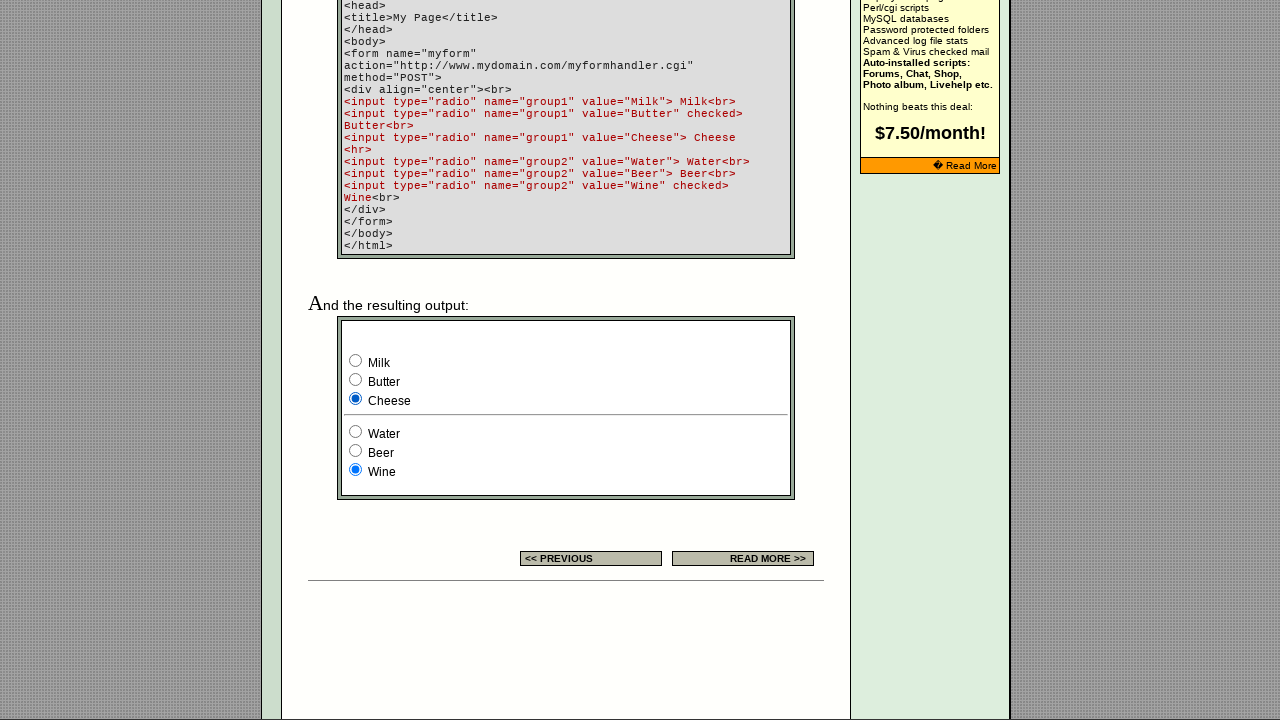

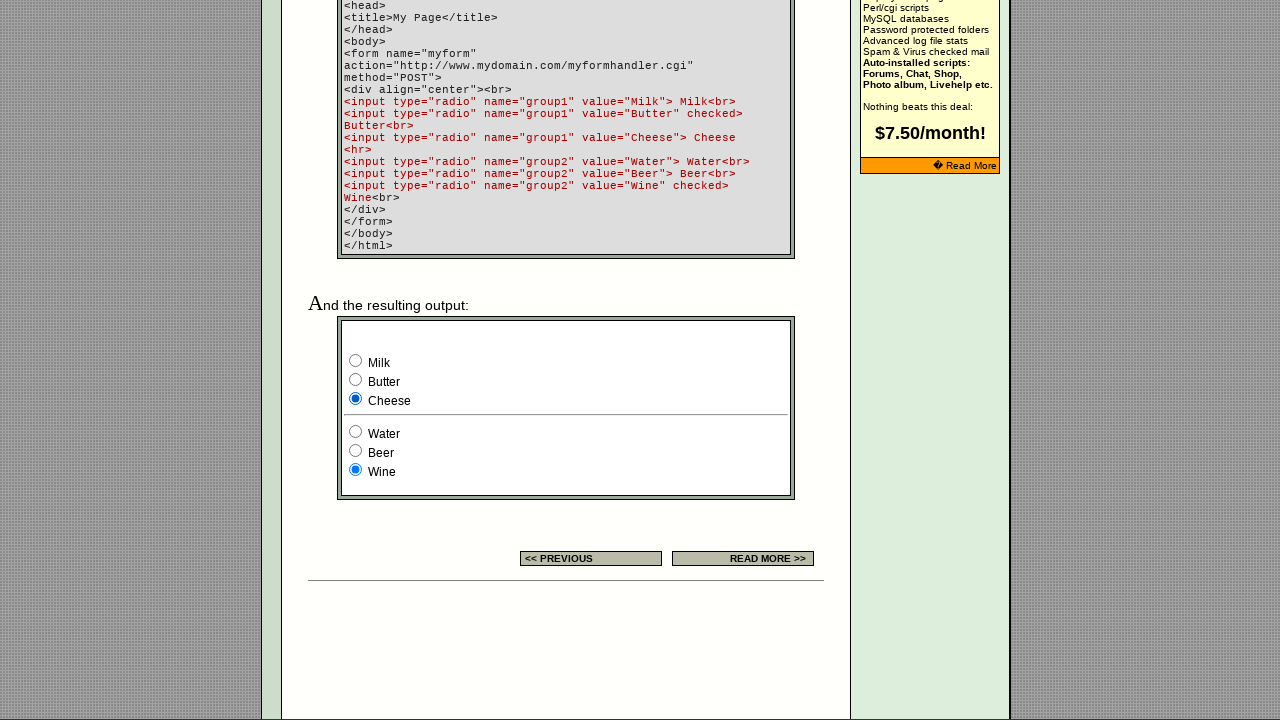